Tests that clicking the new tab button opens a new tab, then switches back to the original tab and verifies the title

Starting URL: https://formy-project.herokuapp.com/switch-window

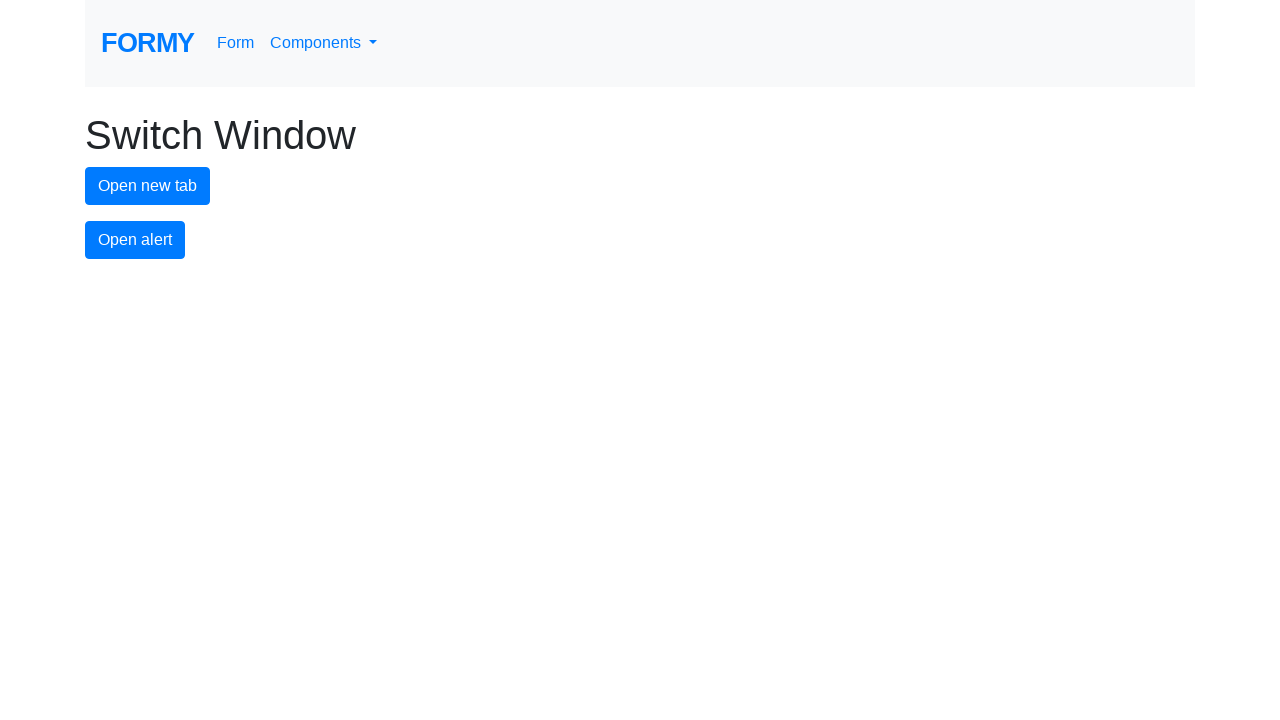

Clicked the new tab button at (148, 186) on #new-tab-button
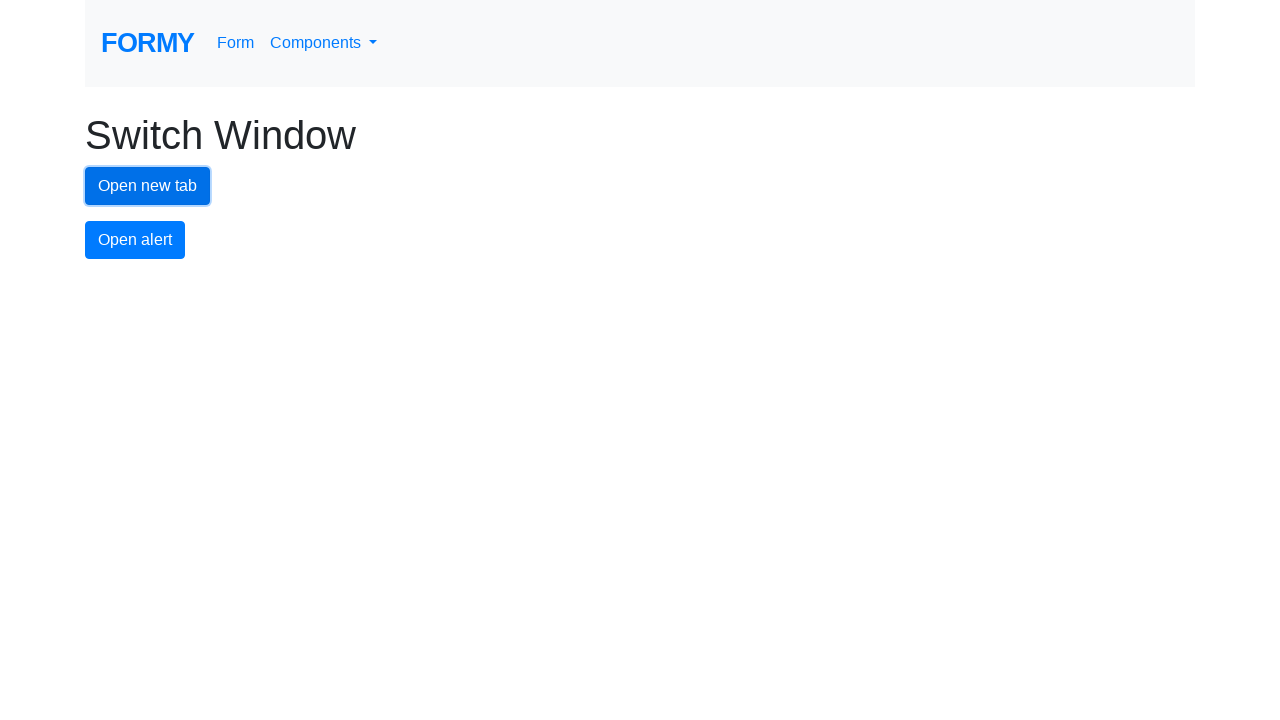

New tab opened and captured at (148, 186) on #new-tab-button
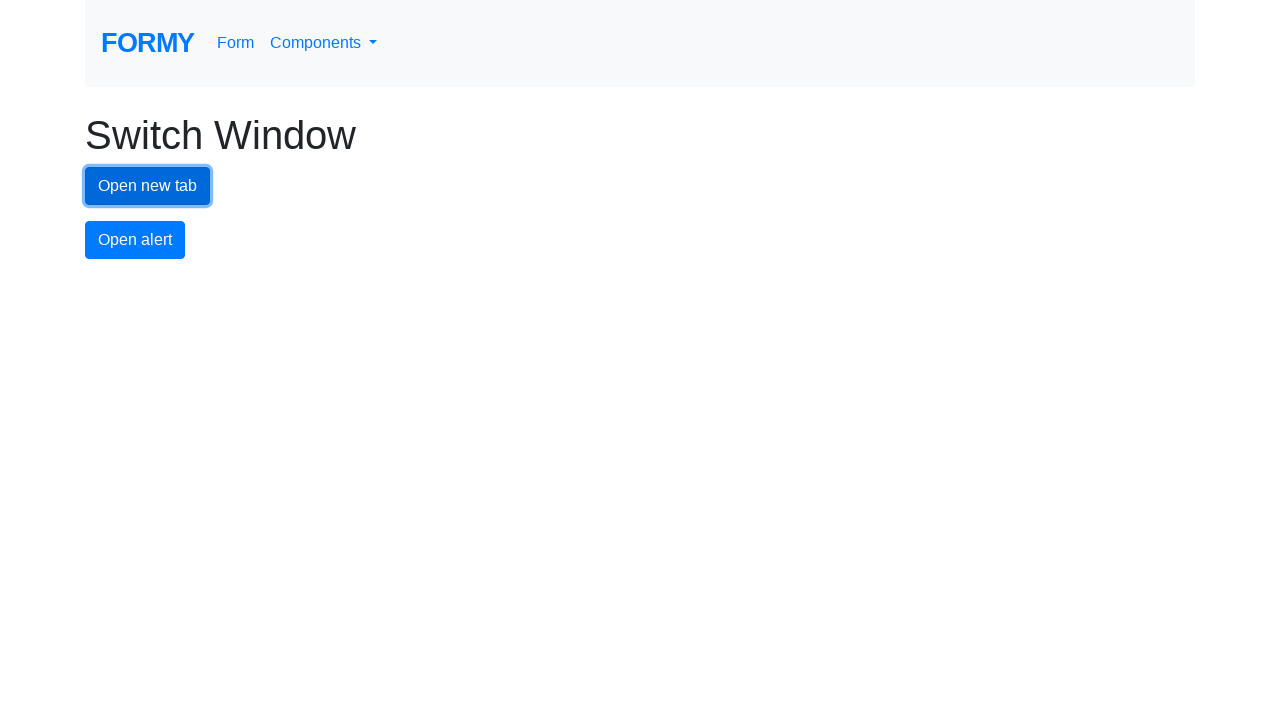

New page finished loading
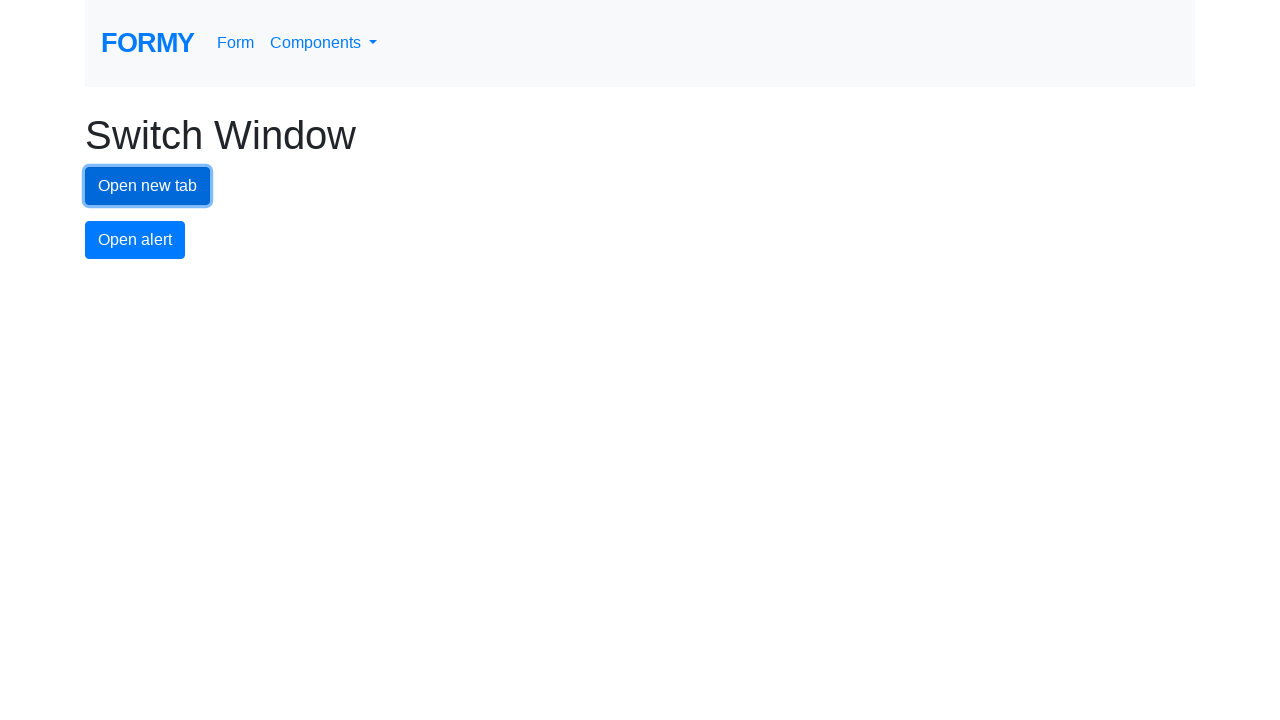

Switched back to original tab
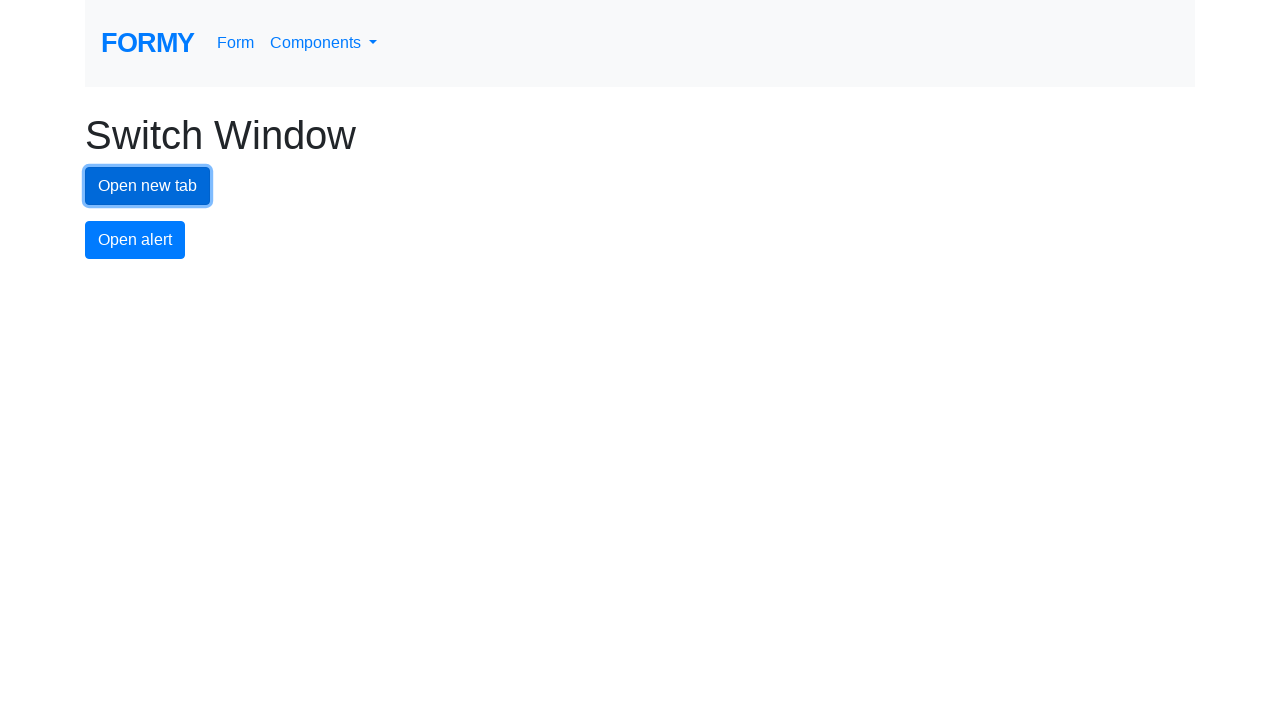

Waited for h1 heading to load
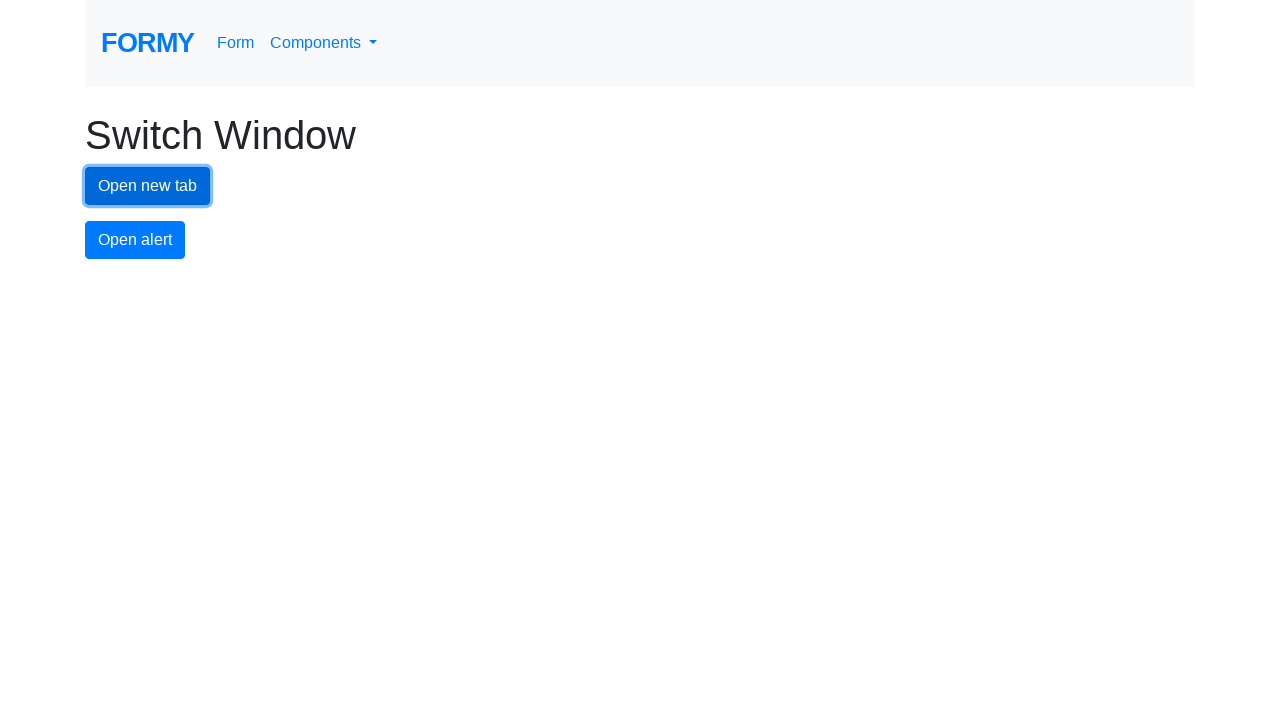

Retrieved page title: 'Switch Window'
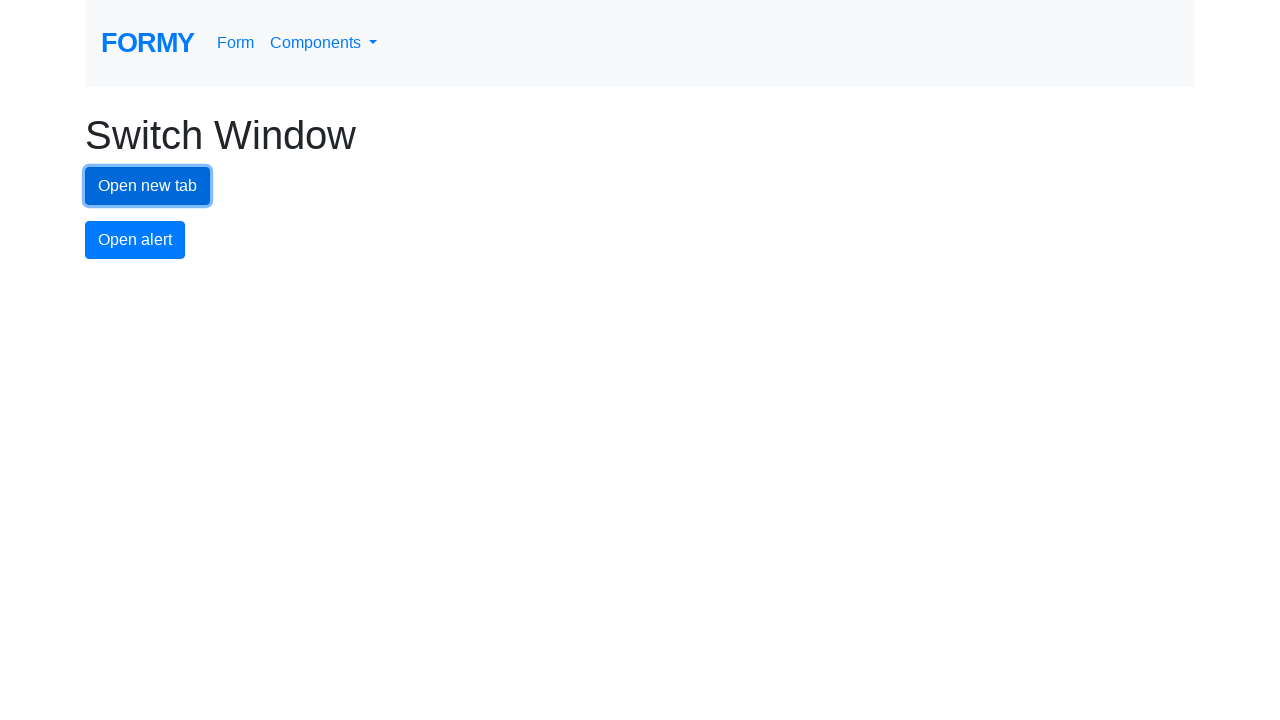

Verified page title is 'Switch Window'
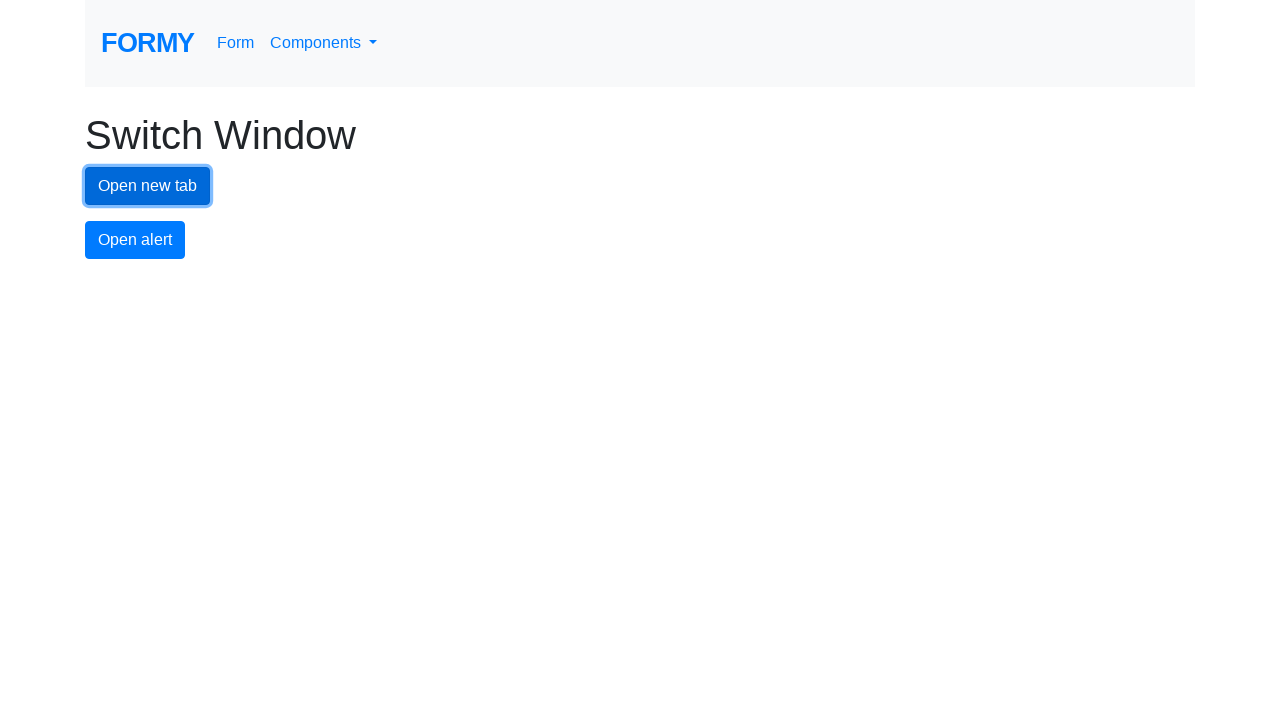

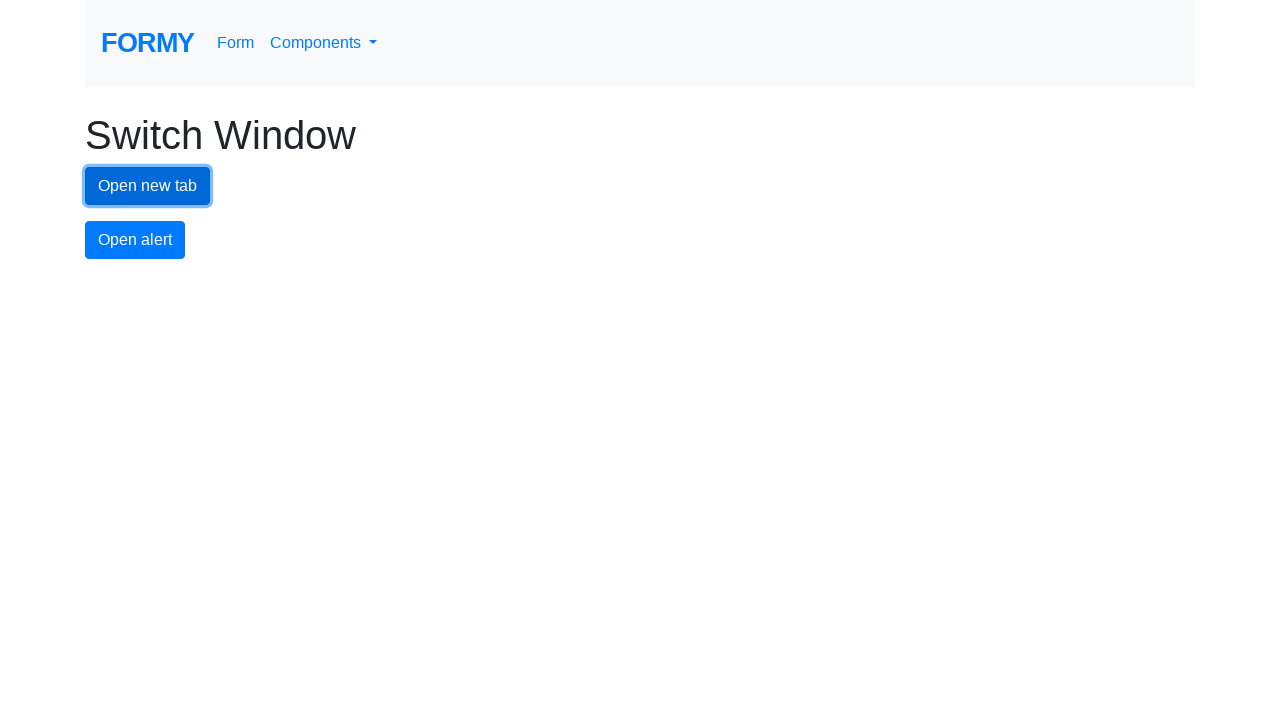